Tests flight booking form by selecting origin and destination cities, choosing current date, and selecting round trip option

Starting URL: https://rahulshettyacademy.com/dropdownsPractise/

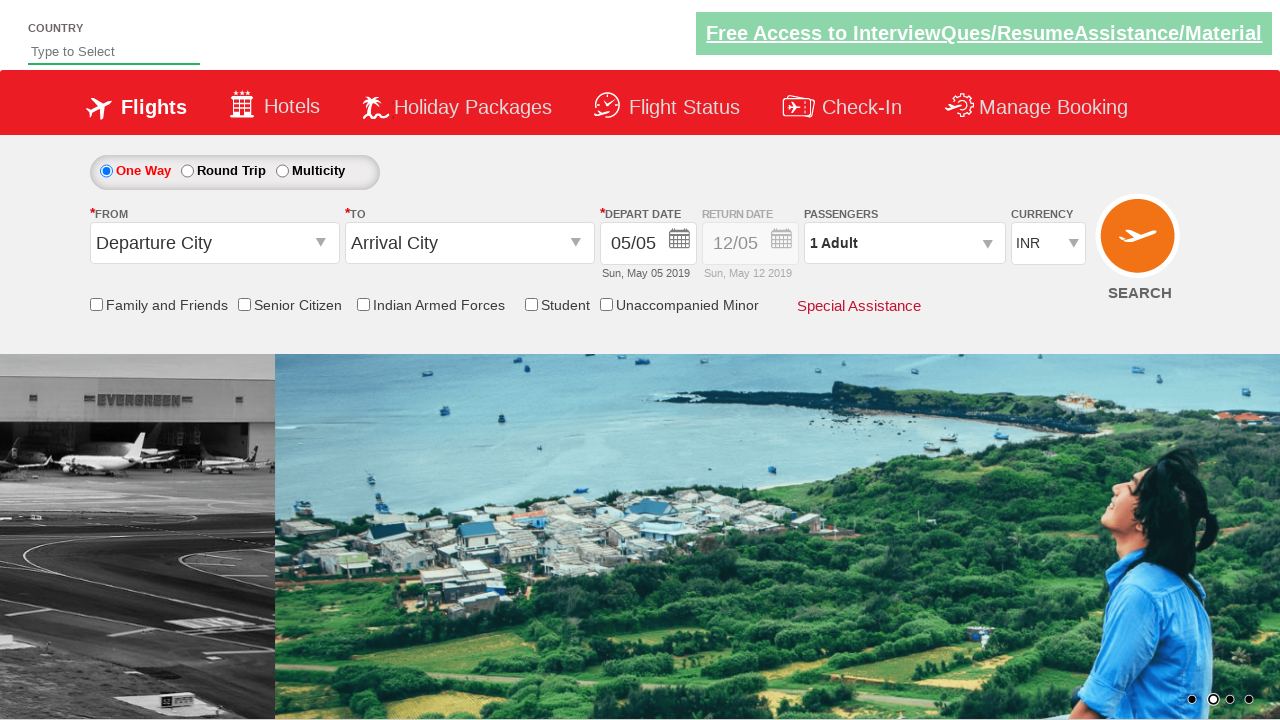

Clicked on origin station dropdown at (214, 243) on #ctl00_mainContent_ddl_originStation1_CTXT
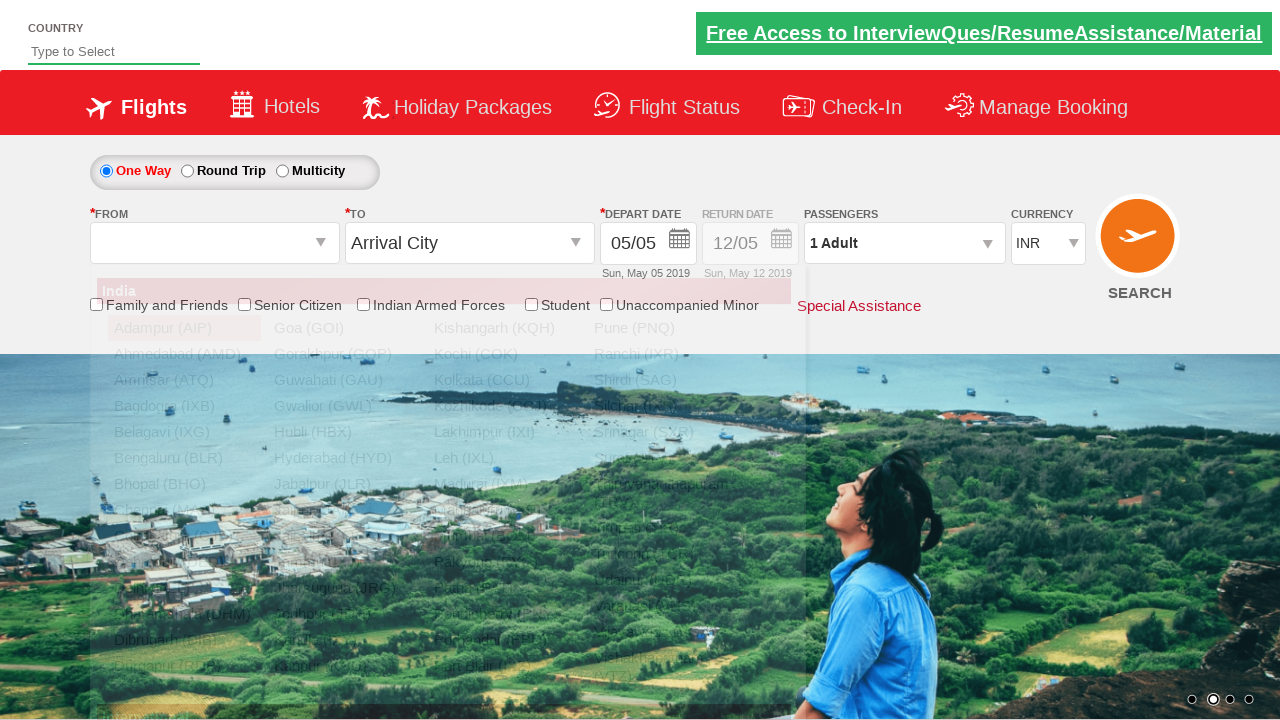

Selected Bangalore (BLR) as origin city at (184, 458) on a[value='BLR']
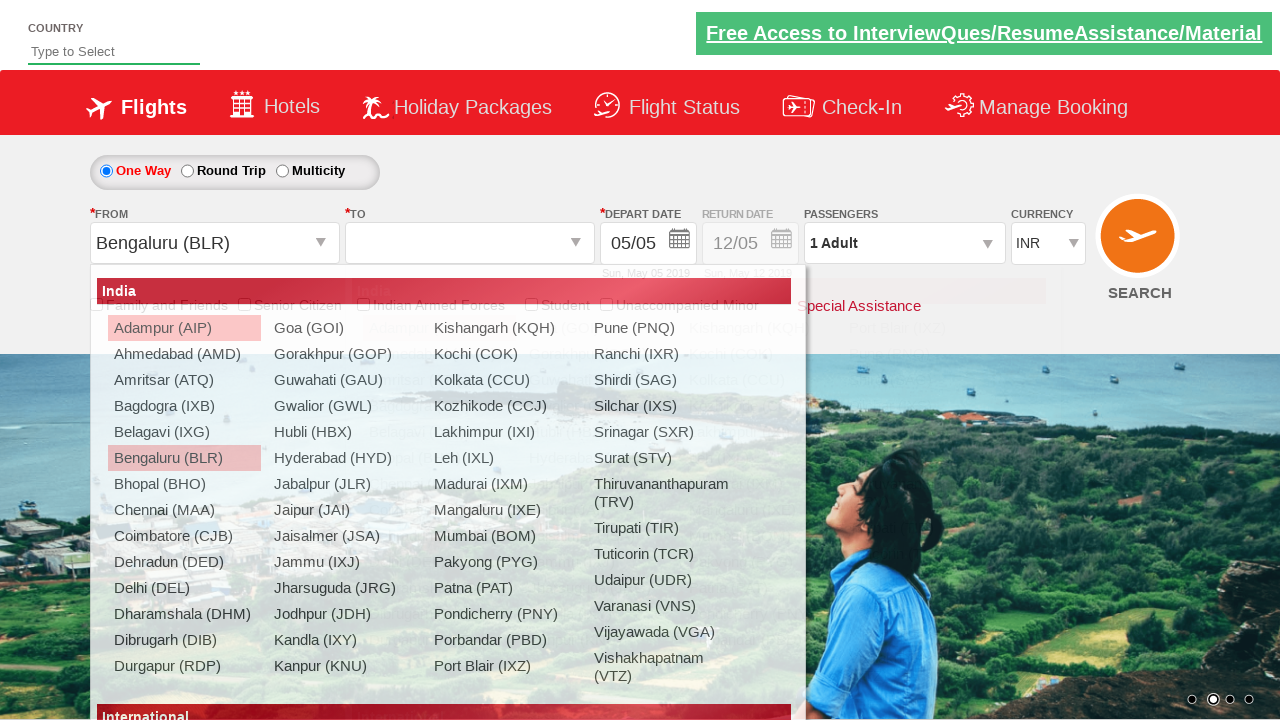

Waited 2 seconds for destination dropdown to be ready
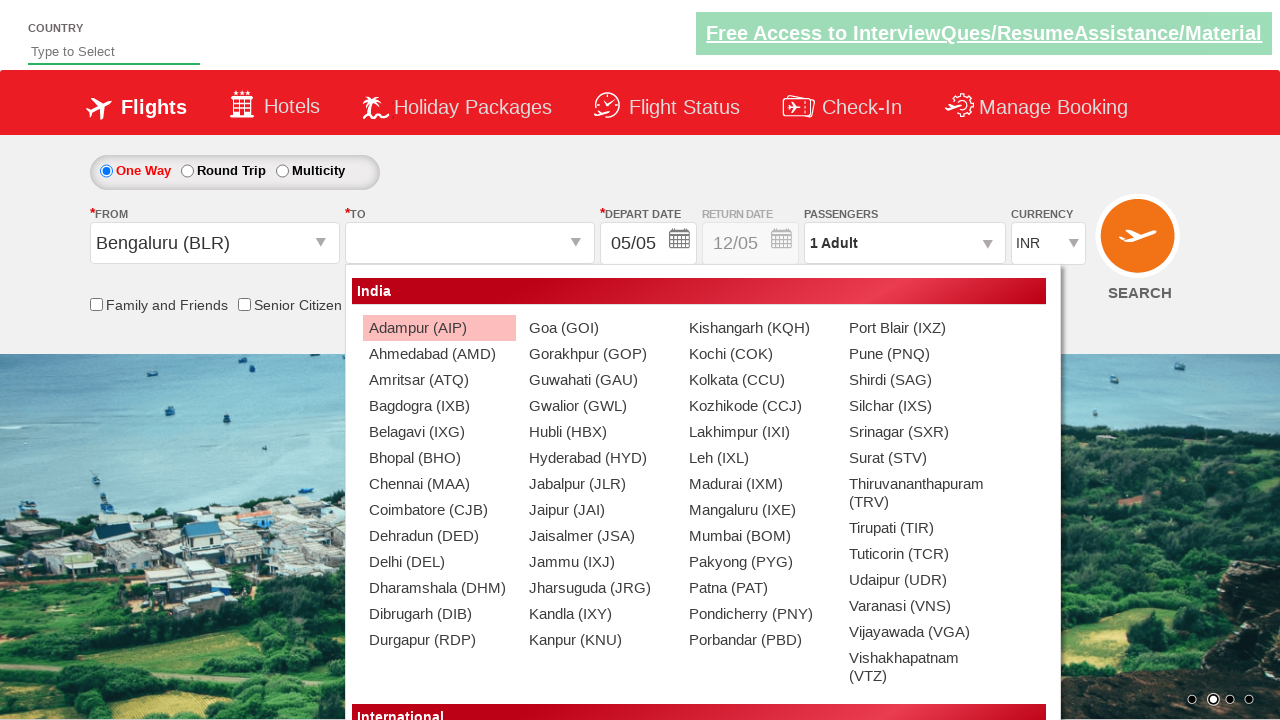

Selected Chennai (MAA) as destination city at (439, 484) on div#glsctl00_mainContent_ddl_destinationStation1_CTNR a[value='MAA']
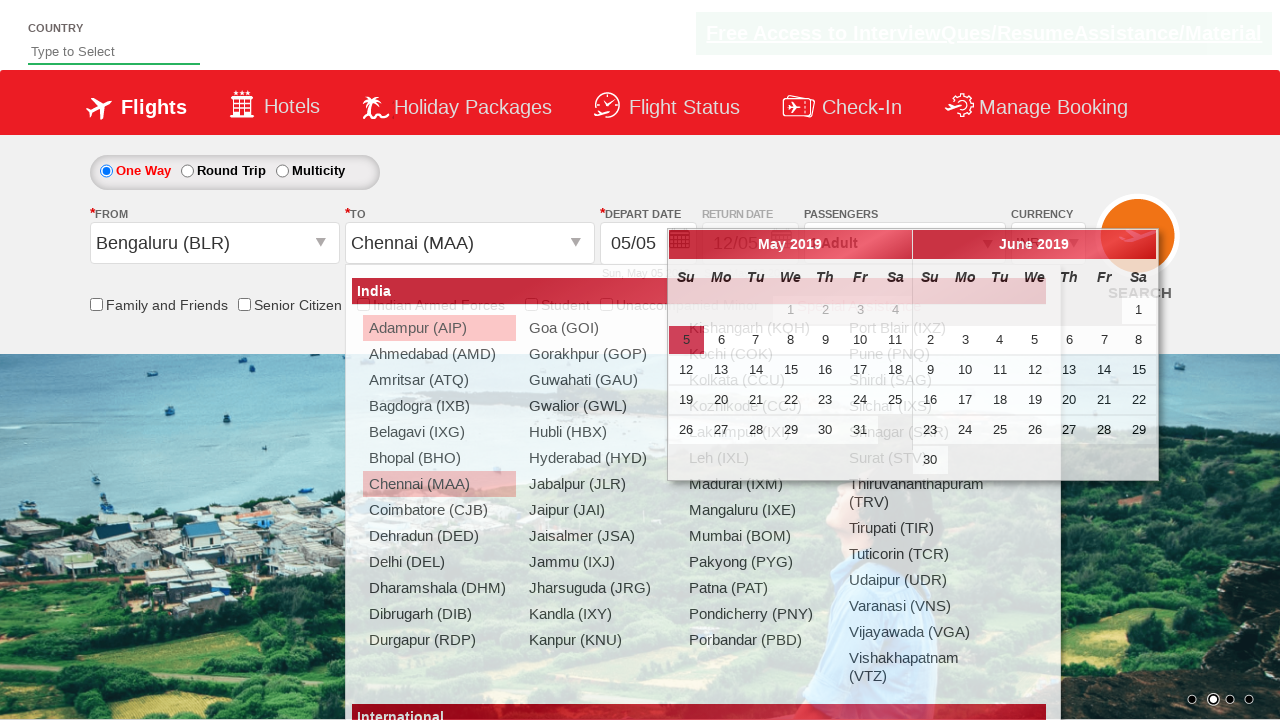

Selected current date for departure at (686, 340) on .ui-state-default.ui-state-active
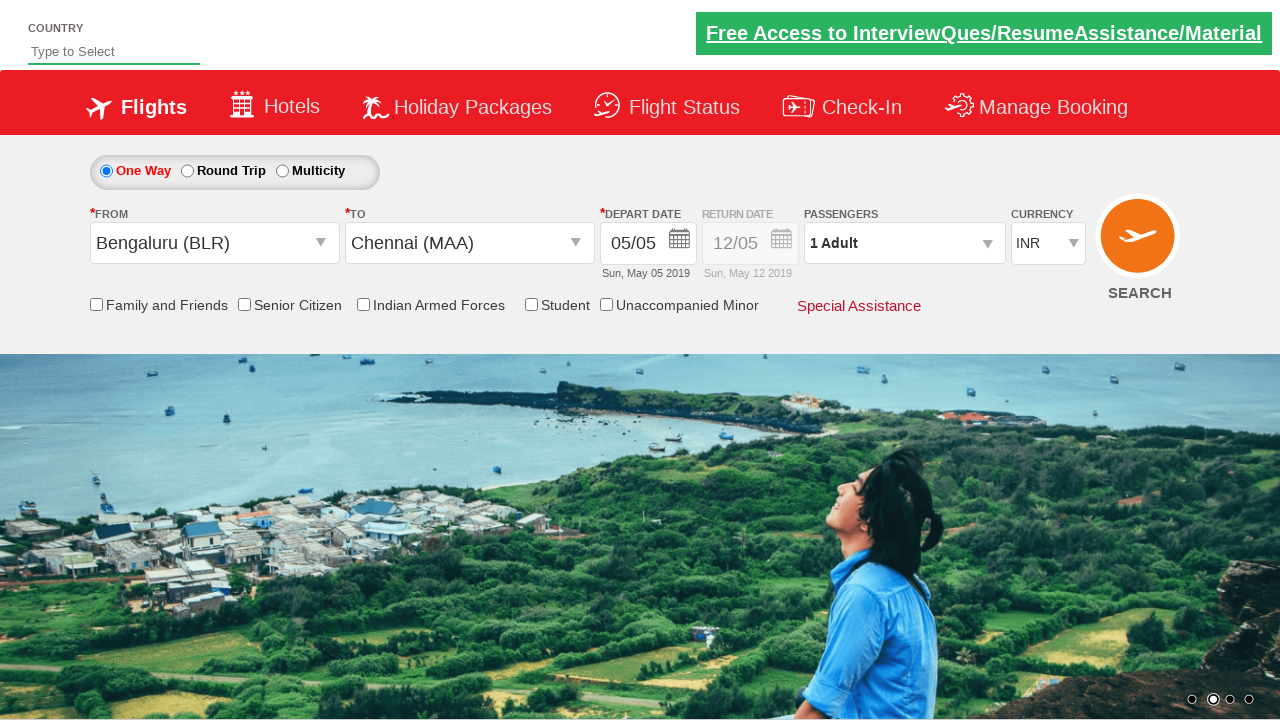

Selected round trip option at (187, 171) on #ctl00_mainContent_rbtnl_Trip_1
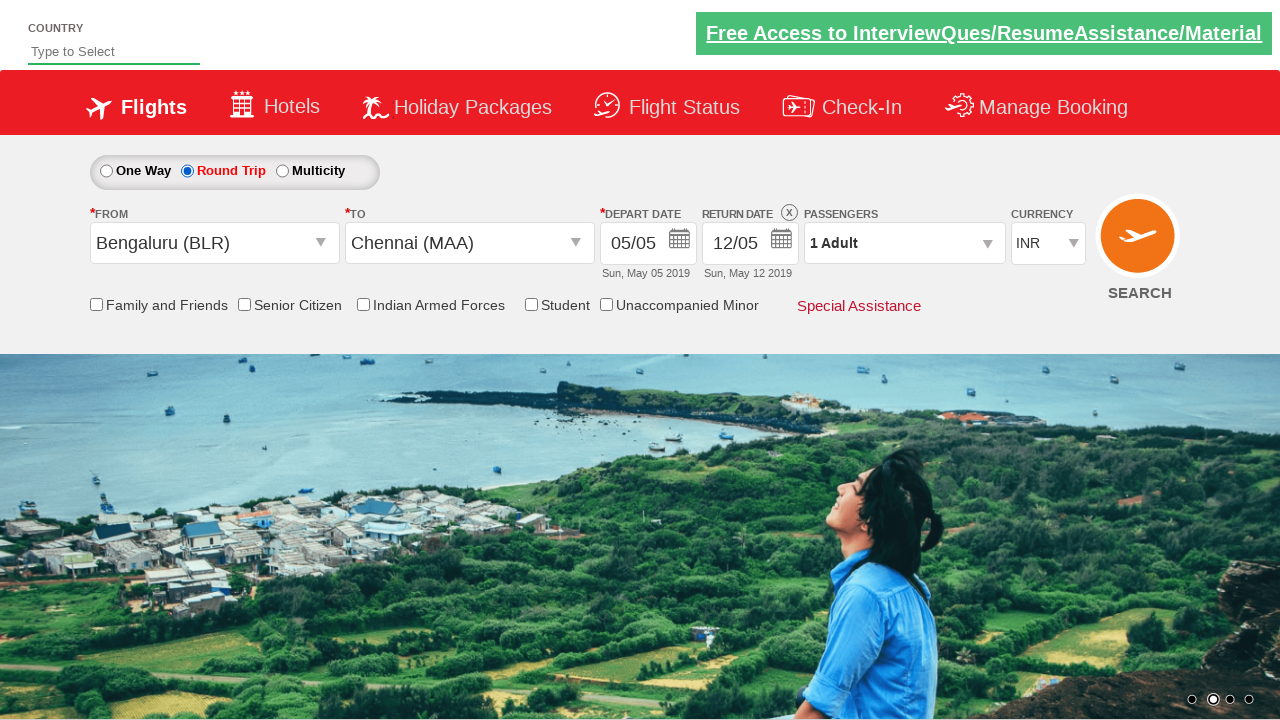

Retrieved return date field style attribute
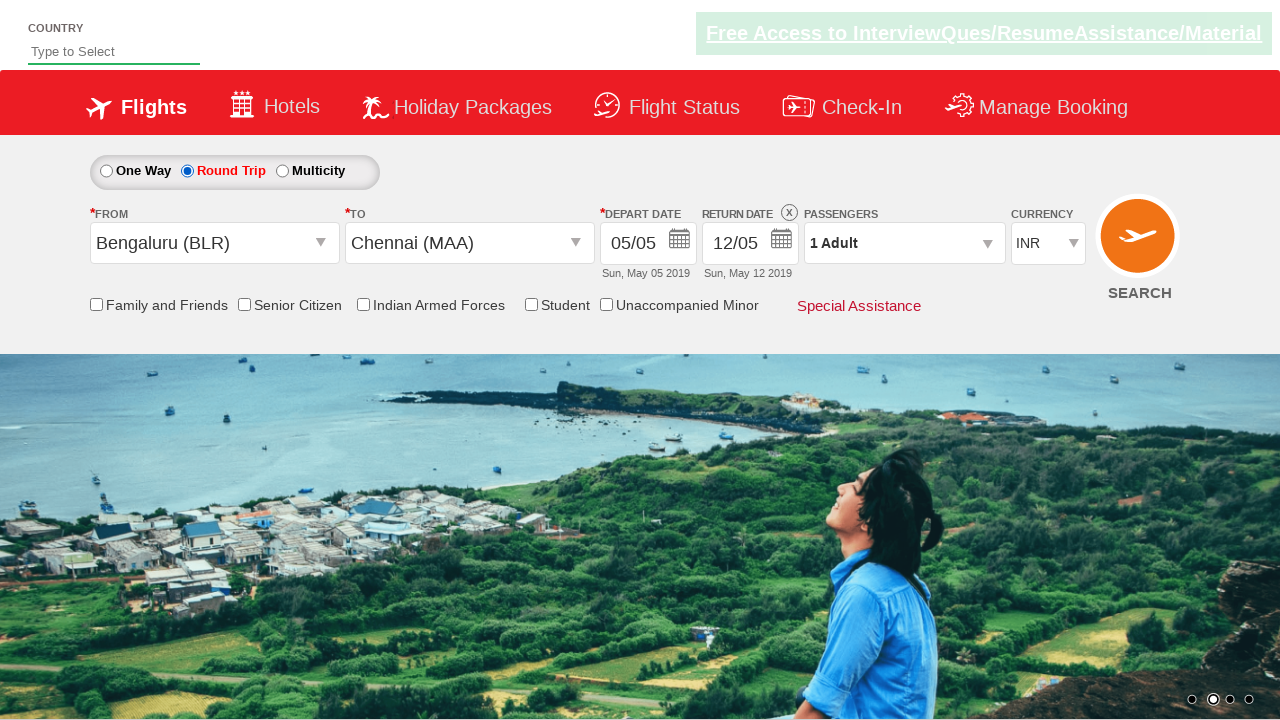

Verified return date field is enabled for round trip
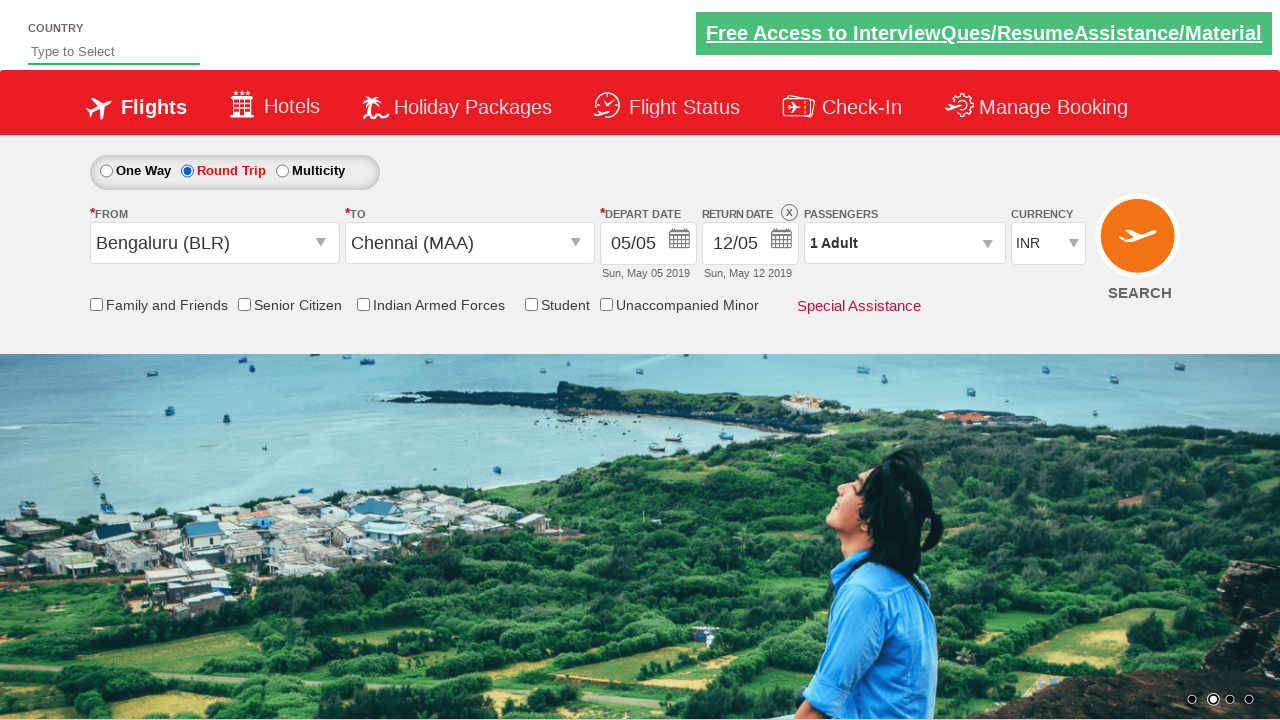

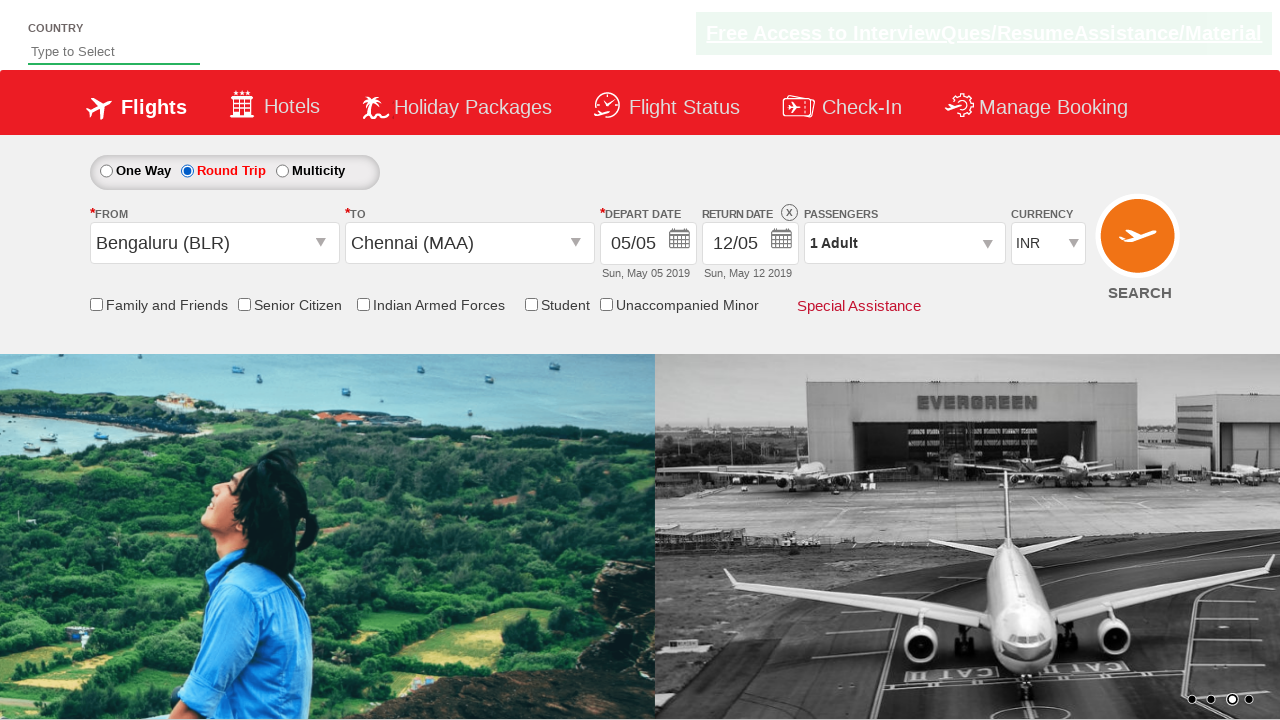